Tests registration form validation with password less than 6 characters

Starting URL: https://alada.vn/tai-khoan/dang-ky.html

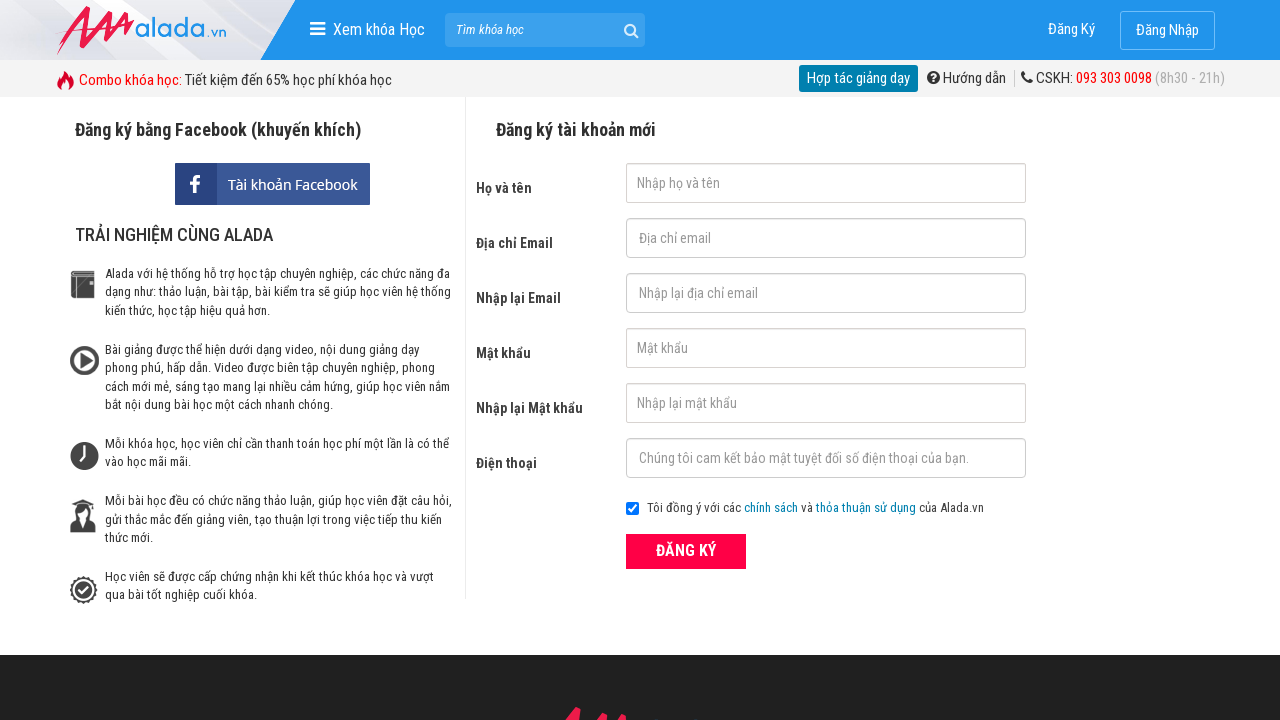

Filled first name field with 'Phong Nguyen' on #txtFirstname
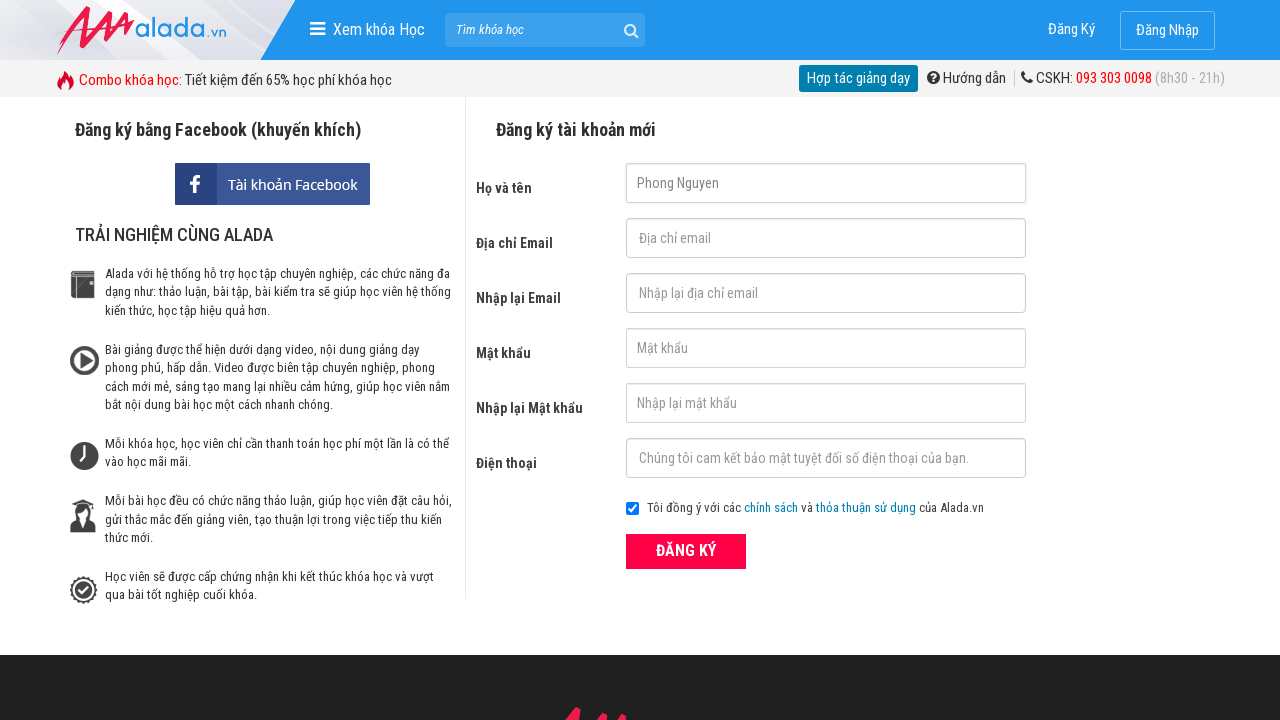

Filled email field with 'phong@gmail.com' on #txtEmail
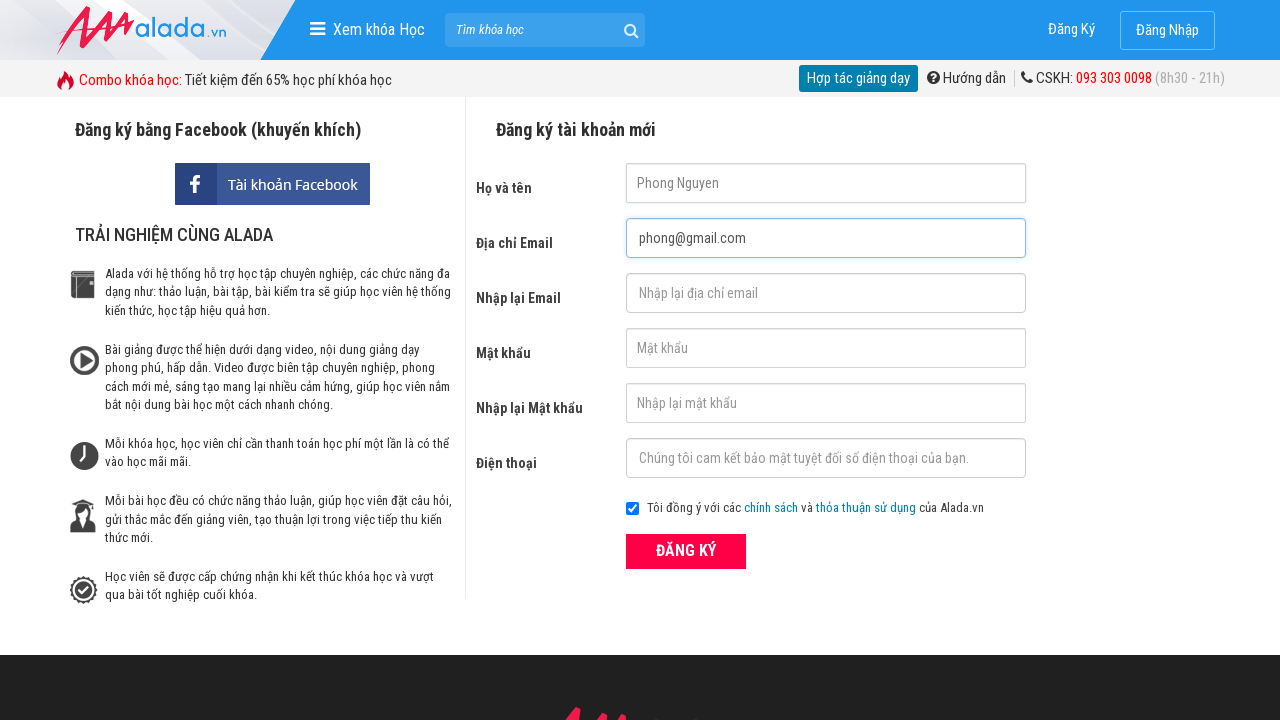

Filled confirm email field with 'phong@gmail.com' on #txtCEmail
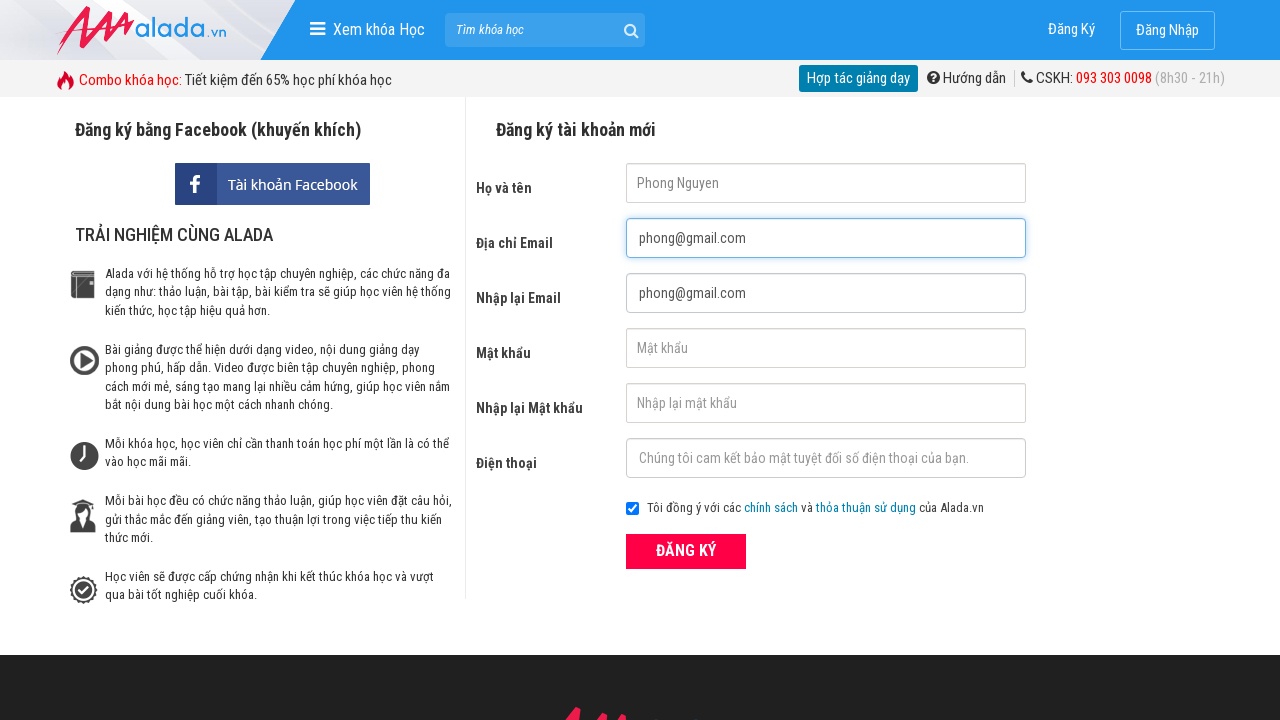

Filled password field with '123' (less than 6 characters) on #txtPassword
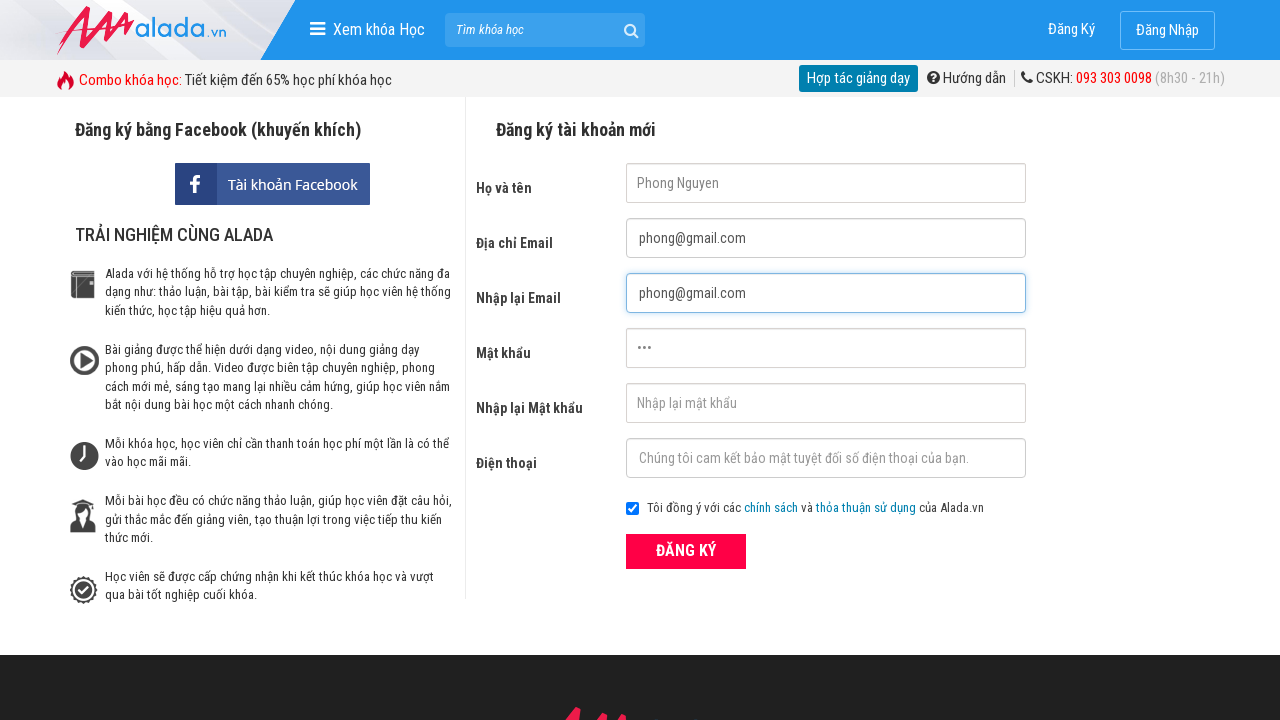

Filled confirm password field with '123' on #txtCPassword
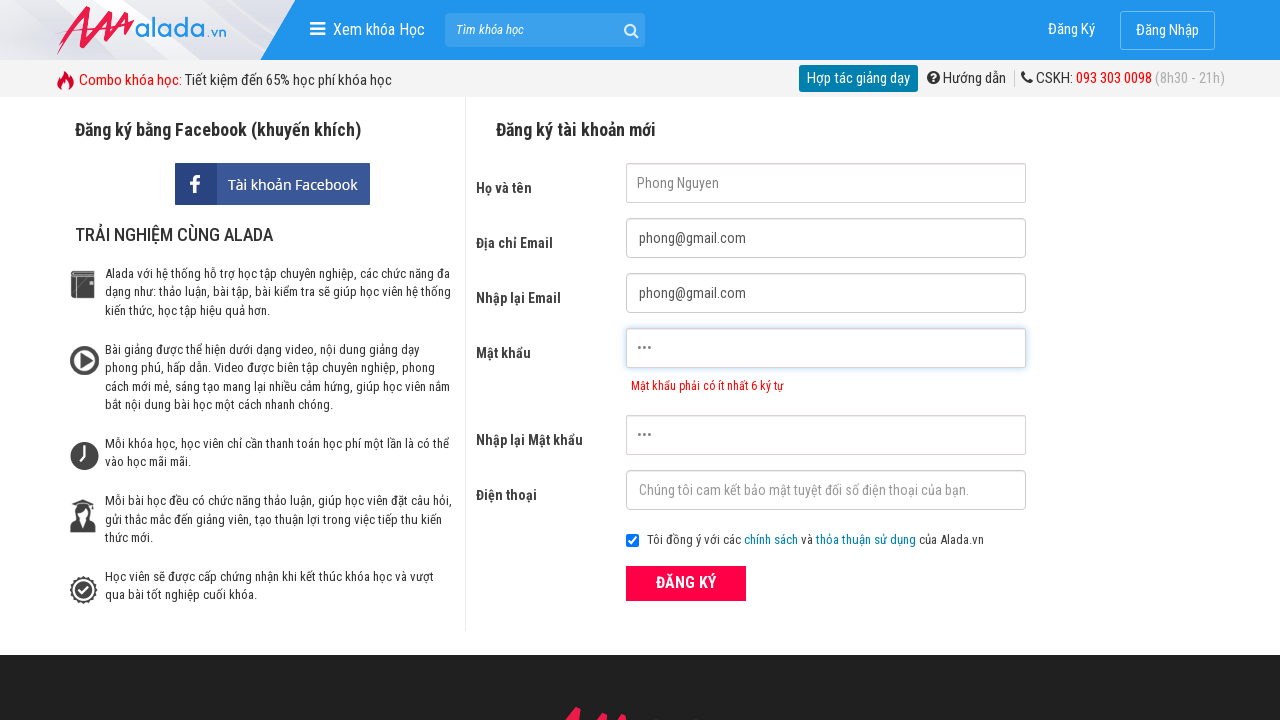

Filled phone field with '0869009691' on #txtPhone
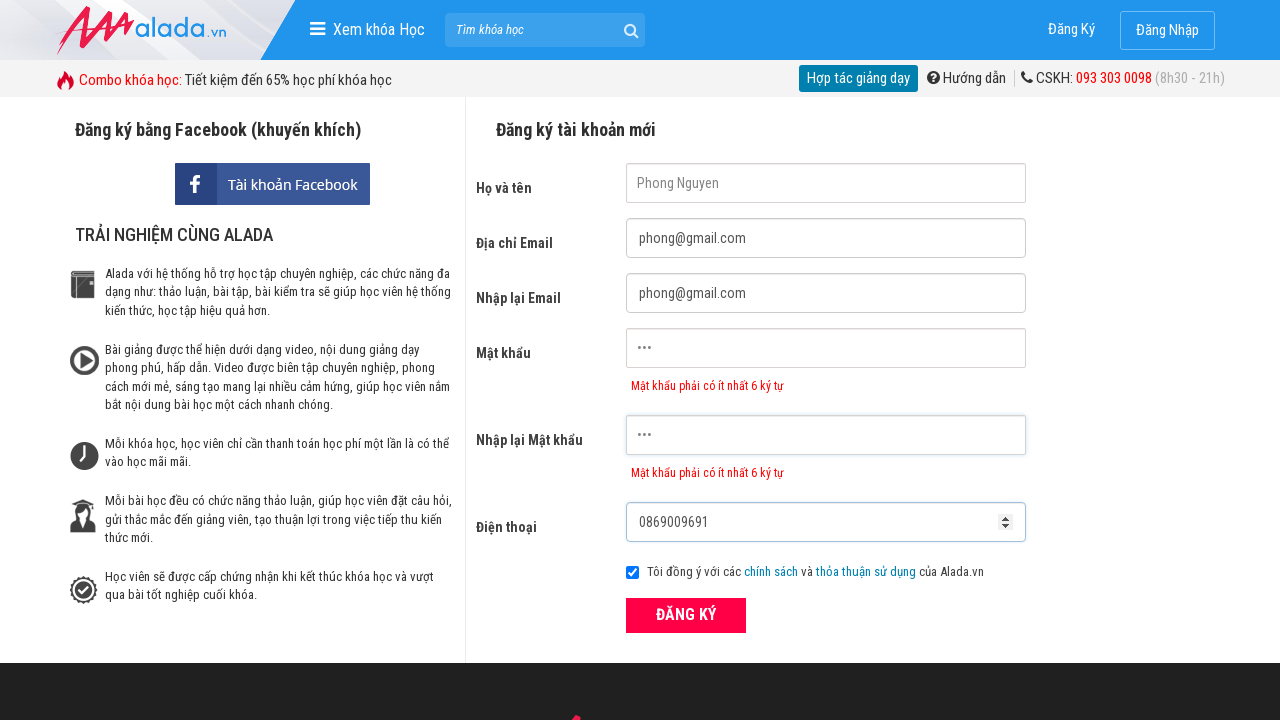

Clicked register button to submit form at (686, 615) on xpath=//form[@id='frmLogin']//button
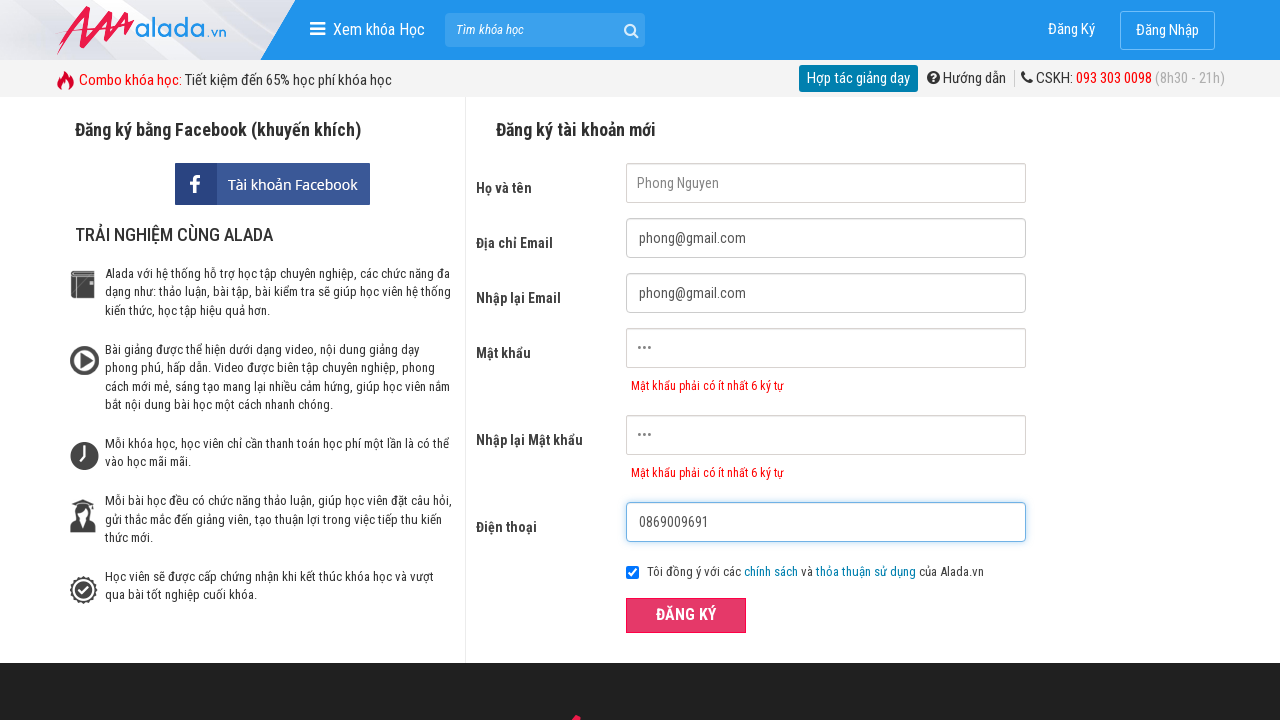

Password error message appeared
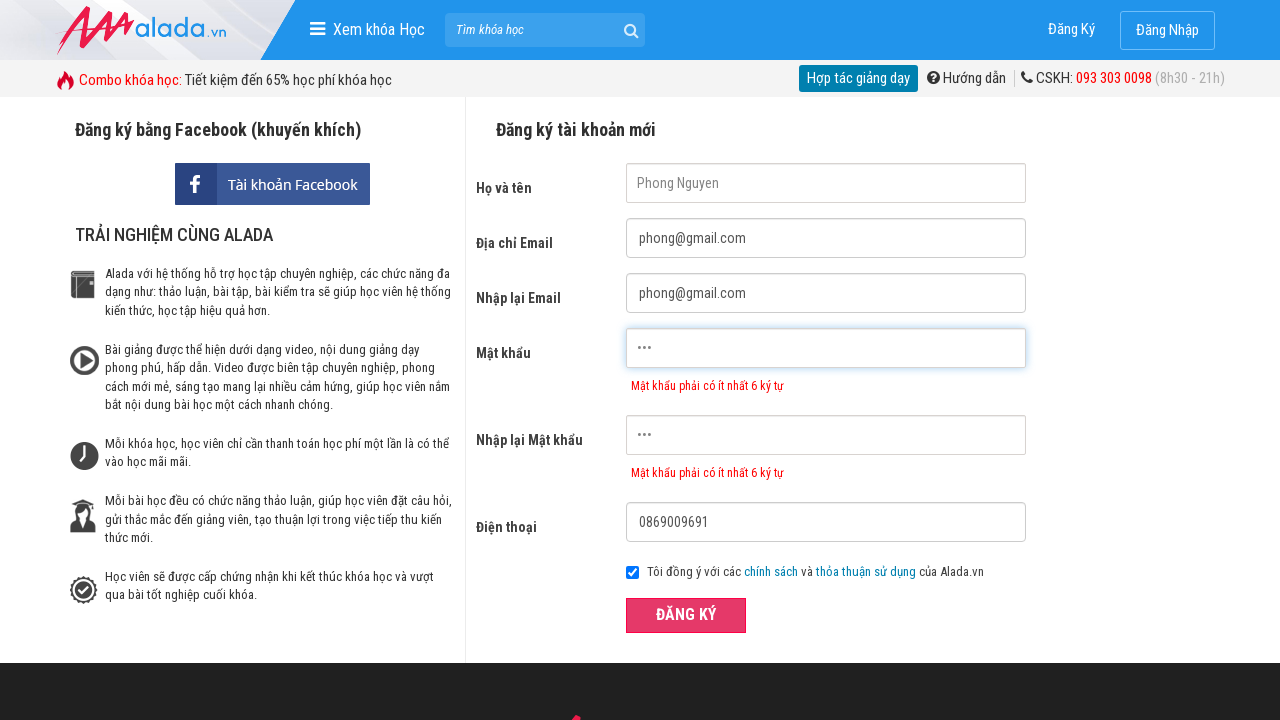

Verified password error message: 'Mật khẩu phải có ít nhất 6 ký tự'
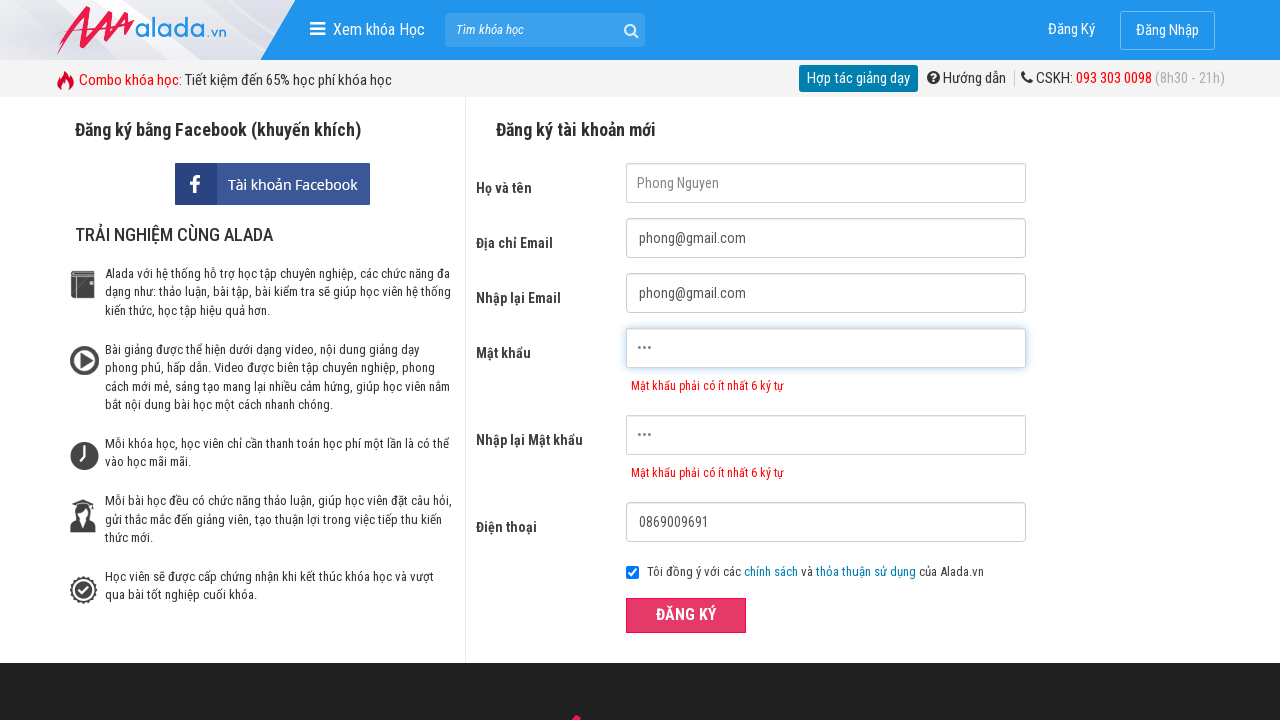

Verified confirm password error message: 'Mật khẩu phải có ít nhất 6 ký tự'
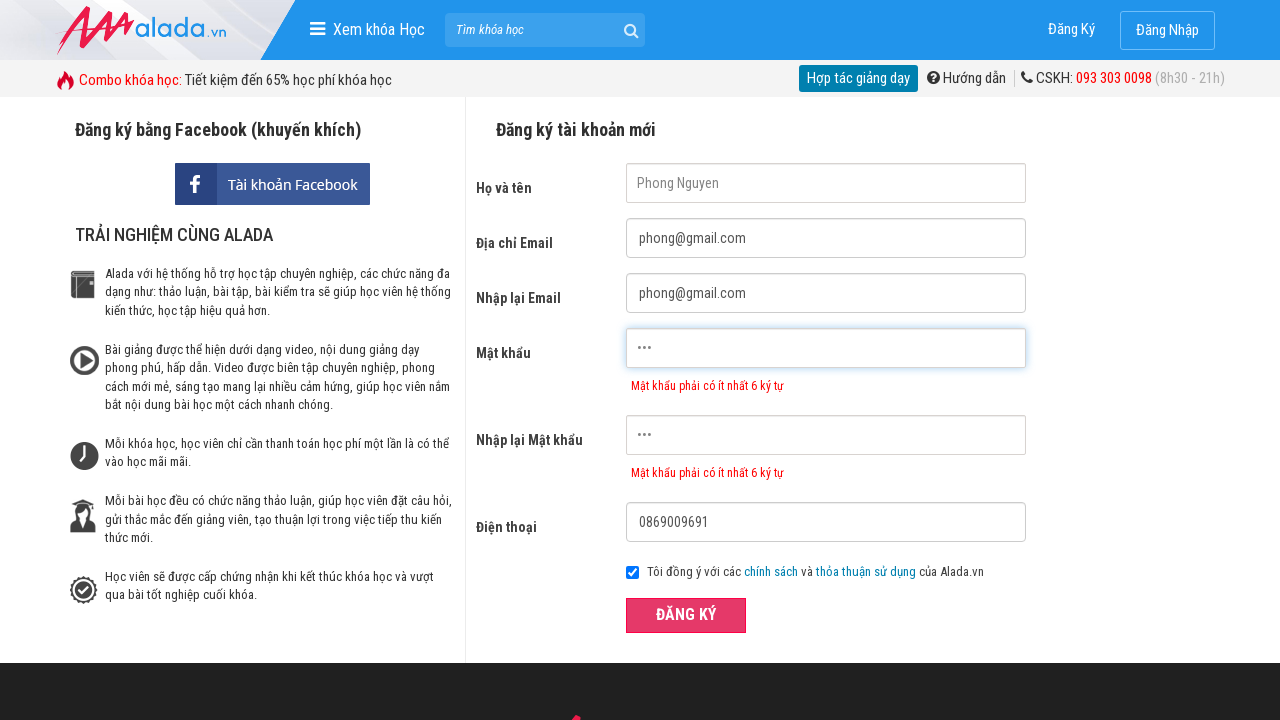

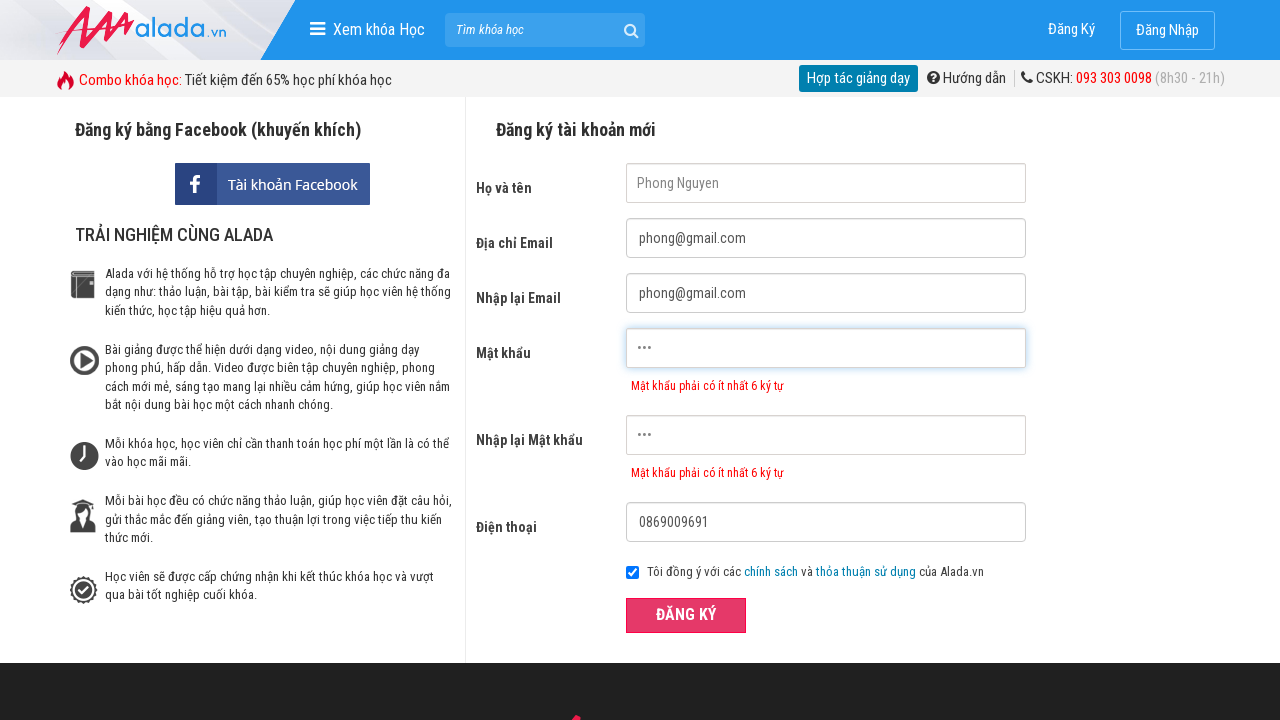